Tests different types of JavaScript alerts (simple, confirmation, and prompt) by triggering each alert and interacting with them

Starting URL: https://testautomationpractice.blogspot.com/

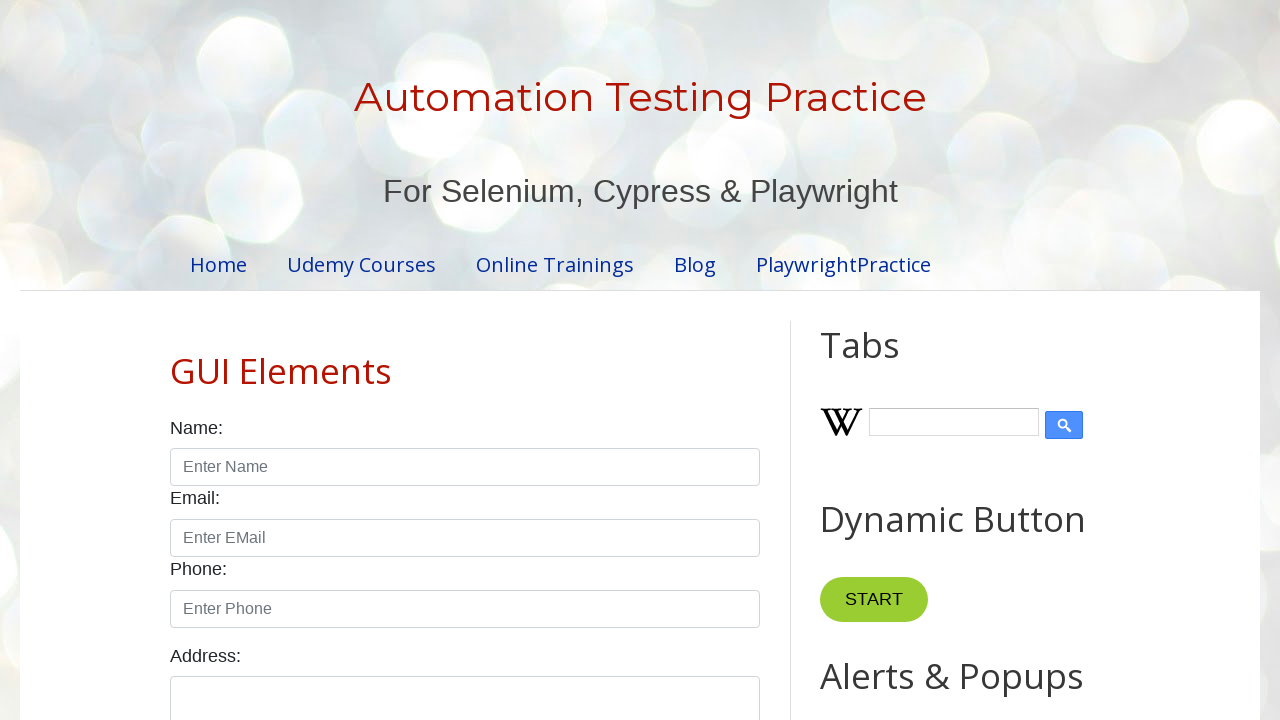

Clicked alert button to trigger simple alert at (888, 361) on #alertBtn
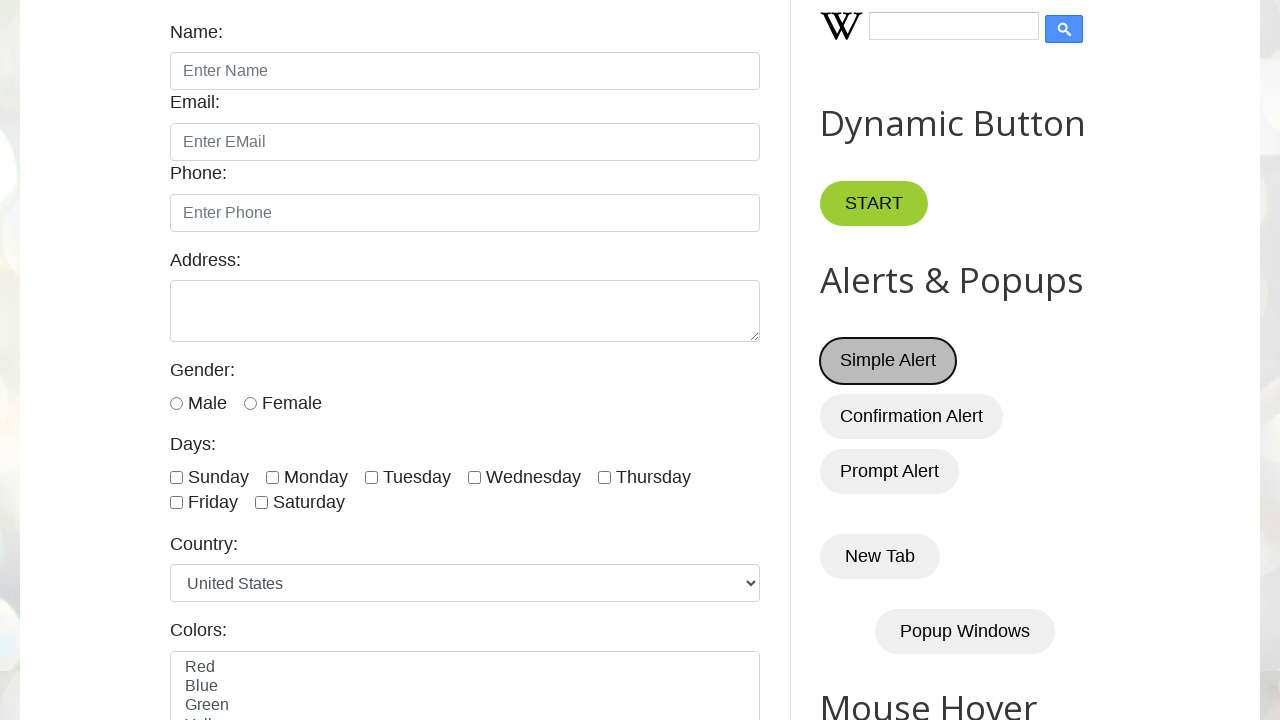

Set up dialog handler to accept alerts
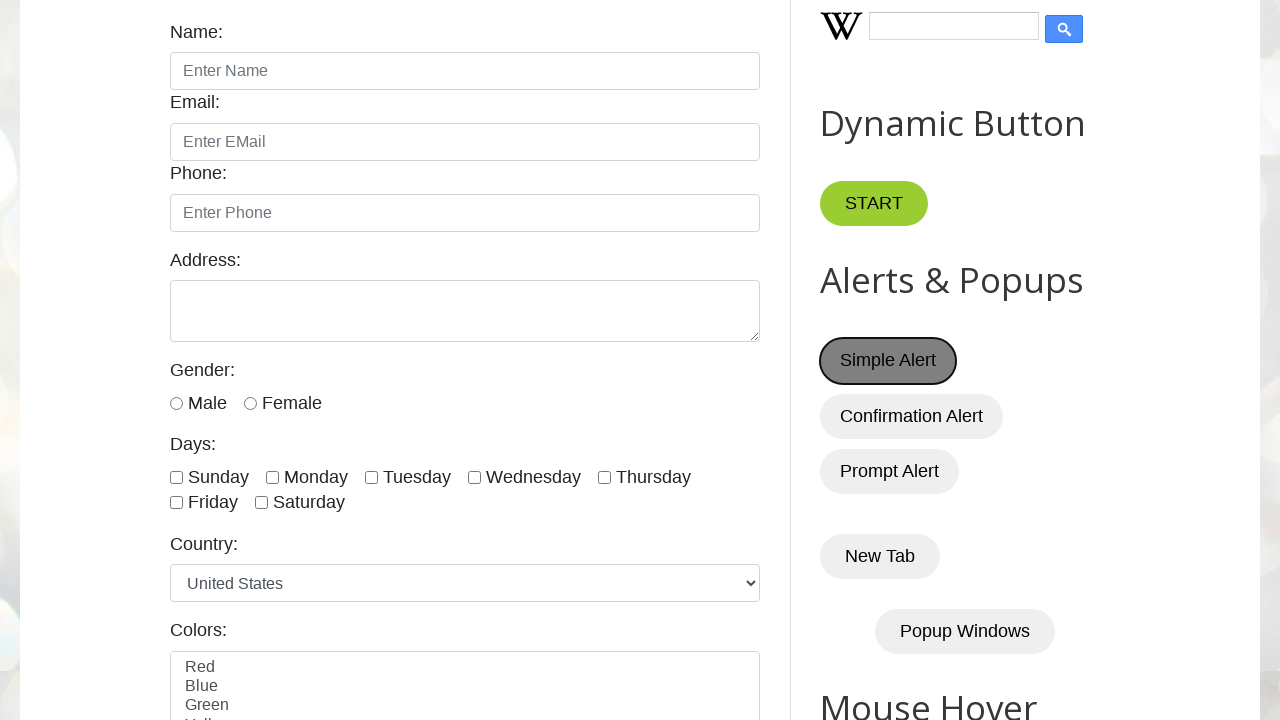

Clicked confirmation button to trigger confirmation alert at (912, 416) on #confirmBtn
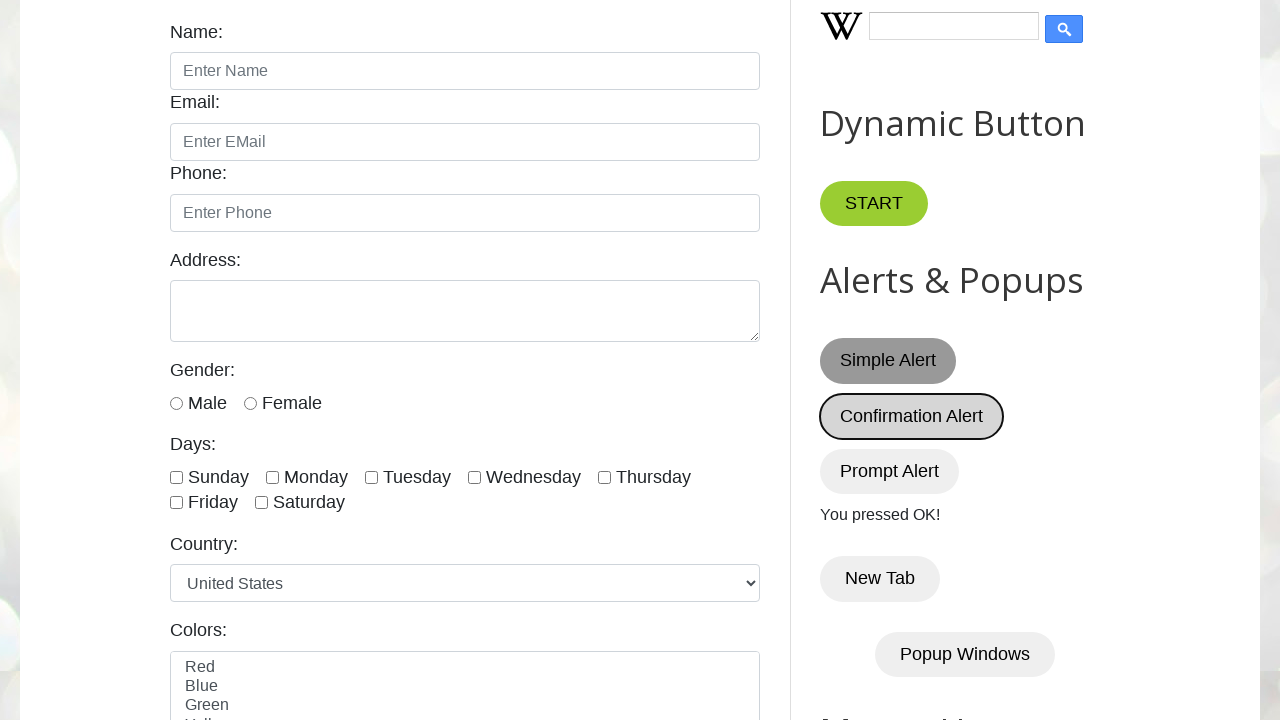

Clicked prompt button to trigger prompt alert at (890, 471) on #promptBtn
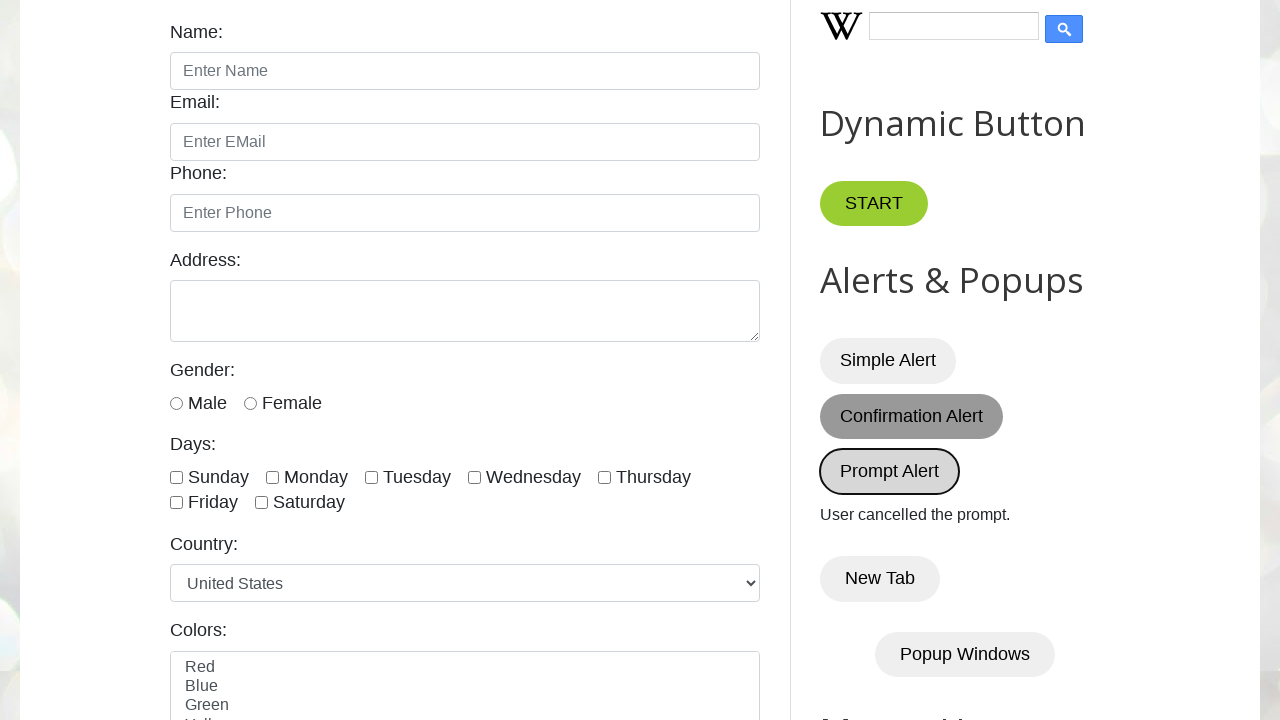

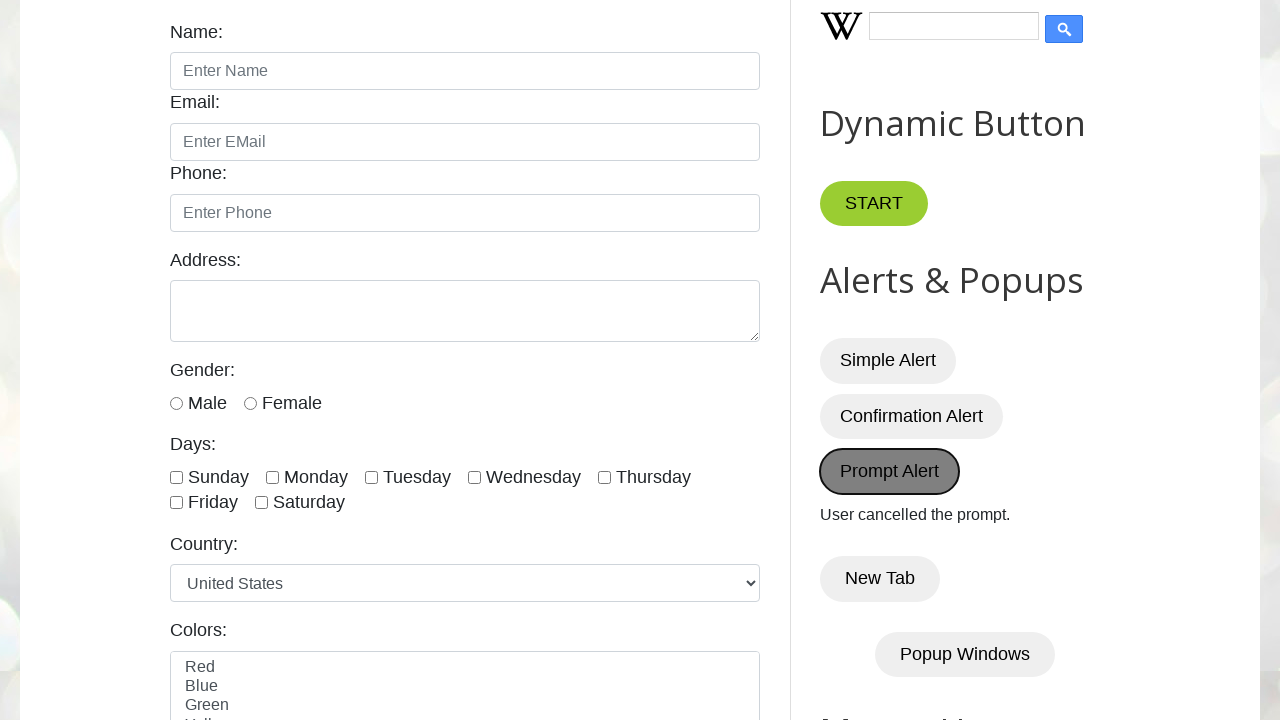